Tests clicking the "Programming" link on the Skillfactory homepage

Starting URL: https://www.skillfactory.ru

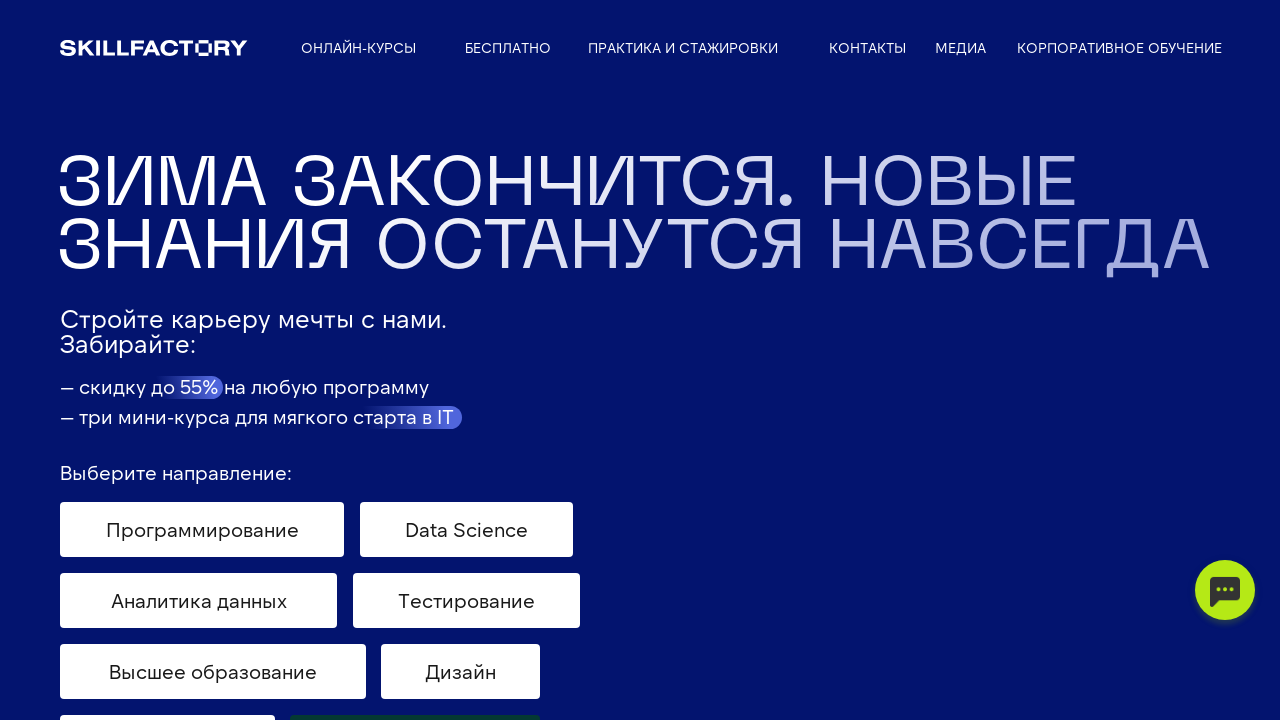

Clicked the 'Программирование' (Programming) link on Skillfactory homepage at (202, 530) on a:has-text('Программирование')
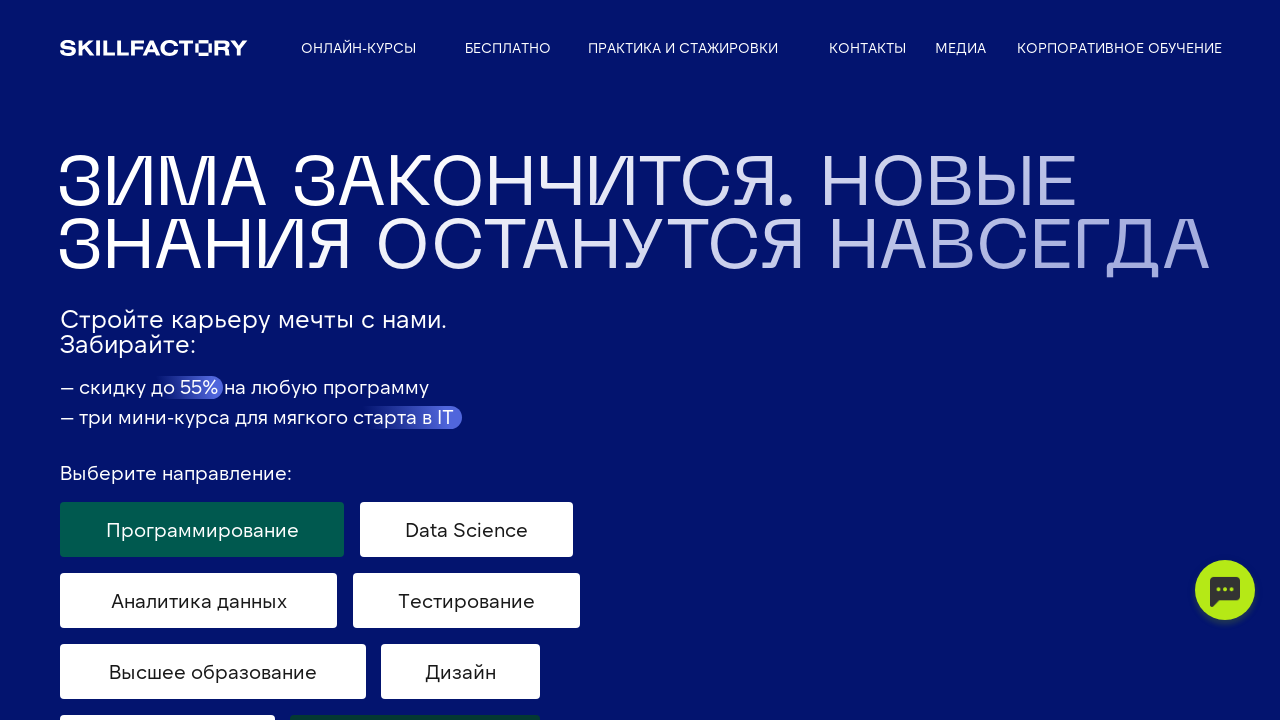

Programming link element is interactive and loaded
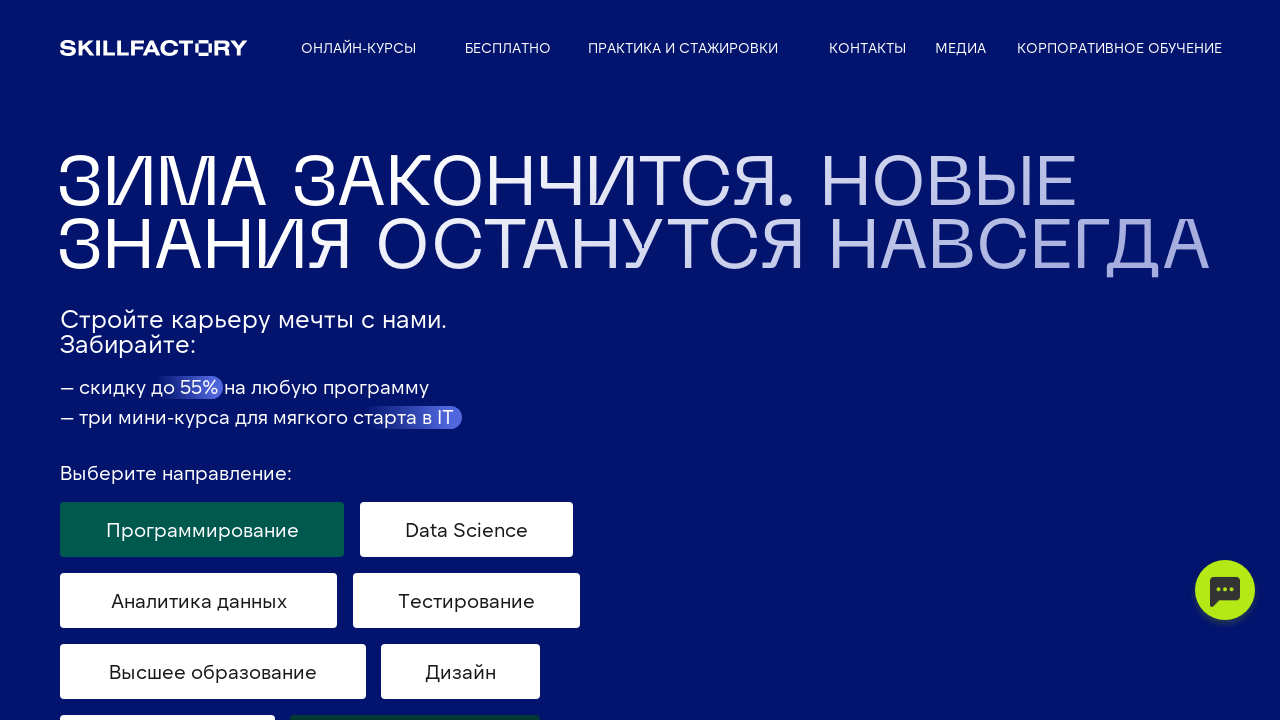

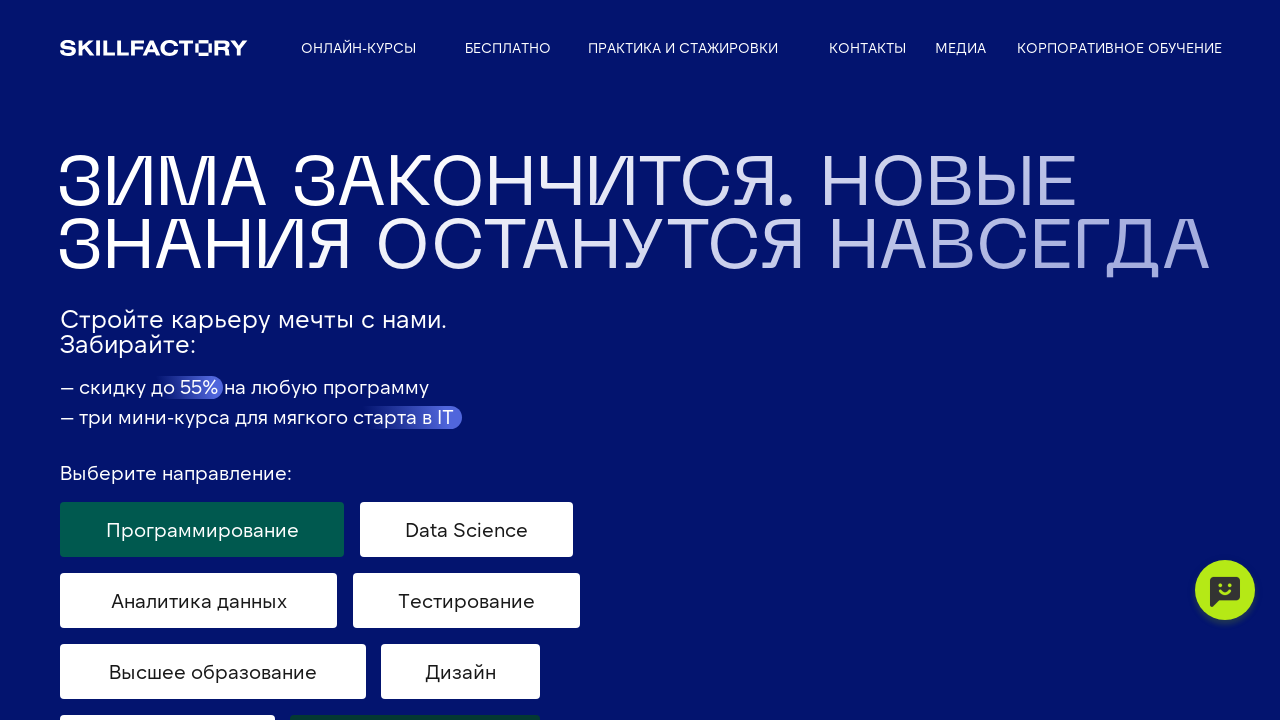